Tests un-marking items as complete by unchecking their toggle checkboxes

Starting URL: https://demo.playwright.dev/todomvc

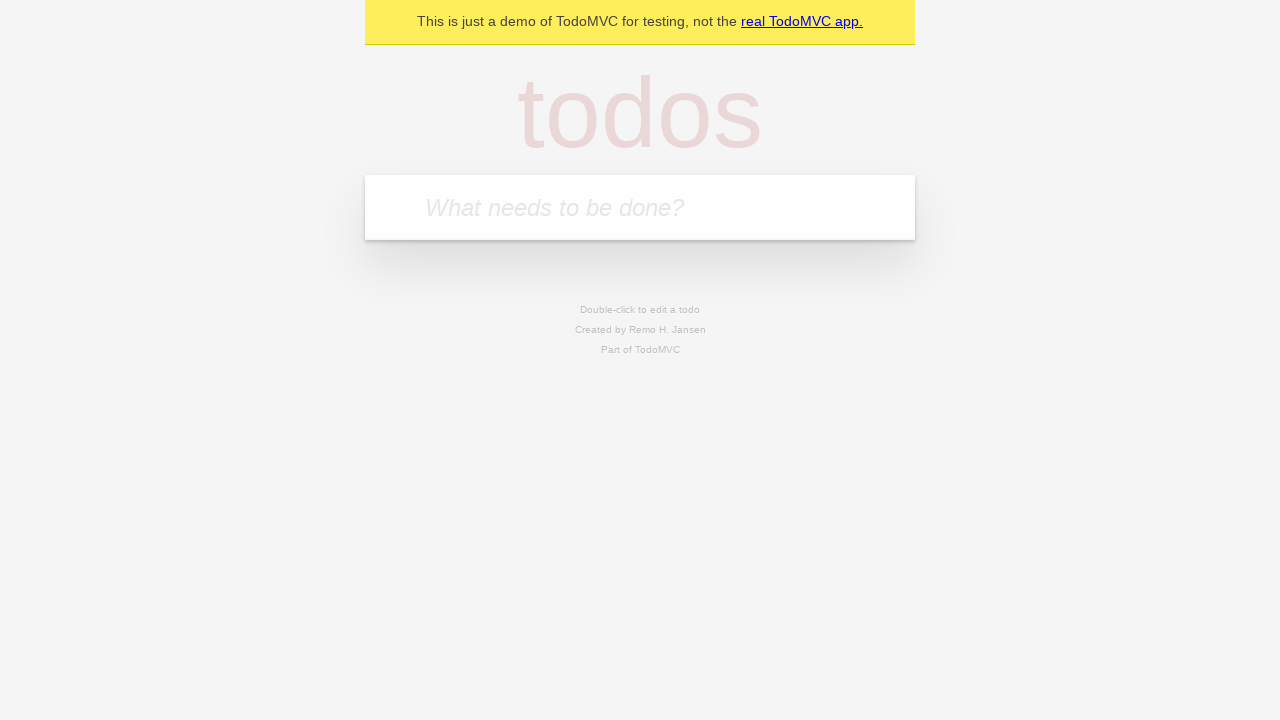

Filled new todo field with 'buy some cheese' on .new-todo
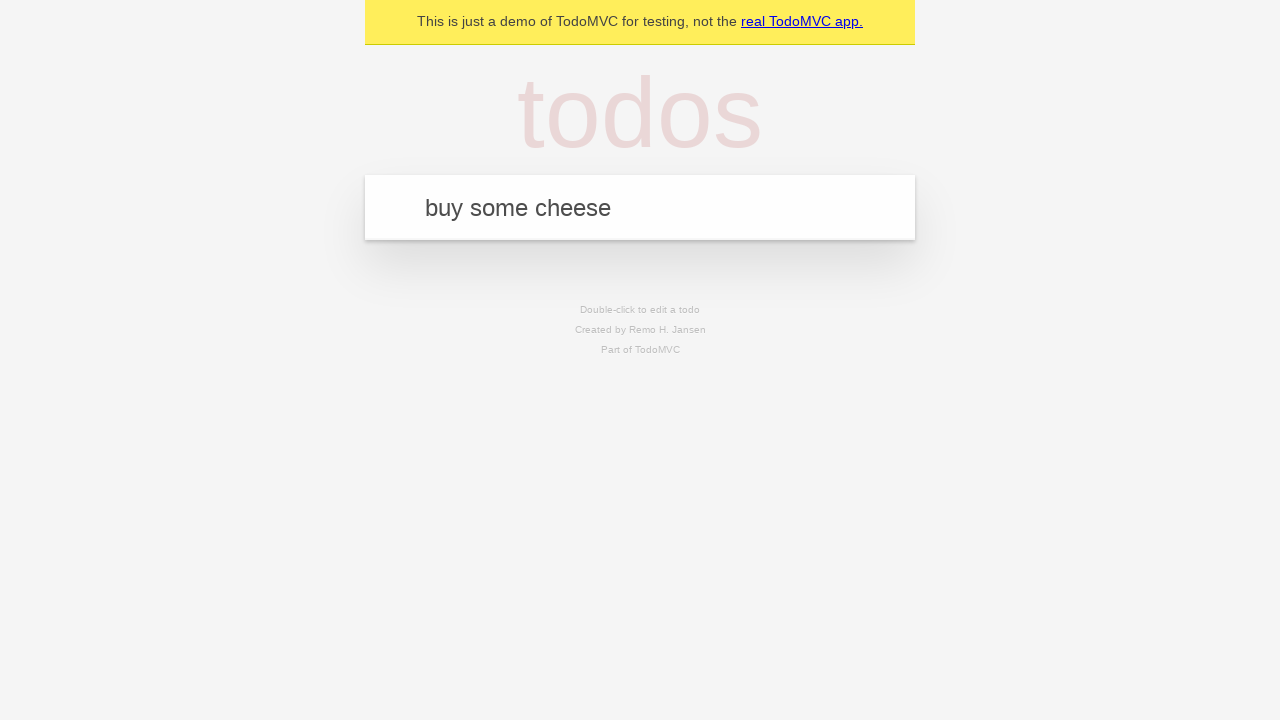

Pressed Enter to create first todo item on .new-todo
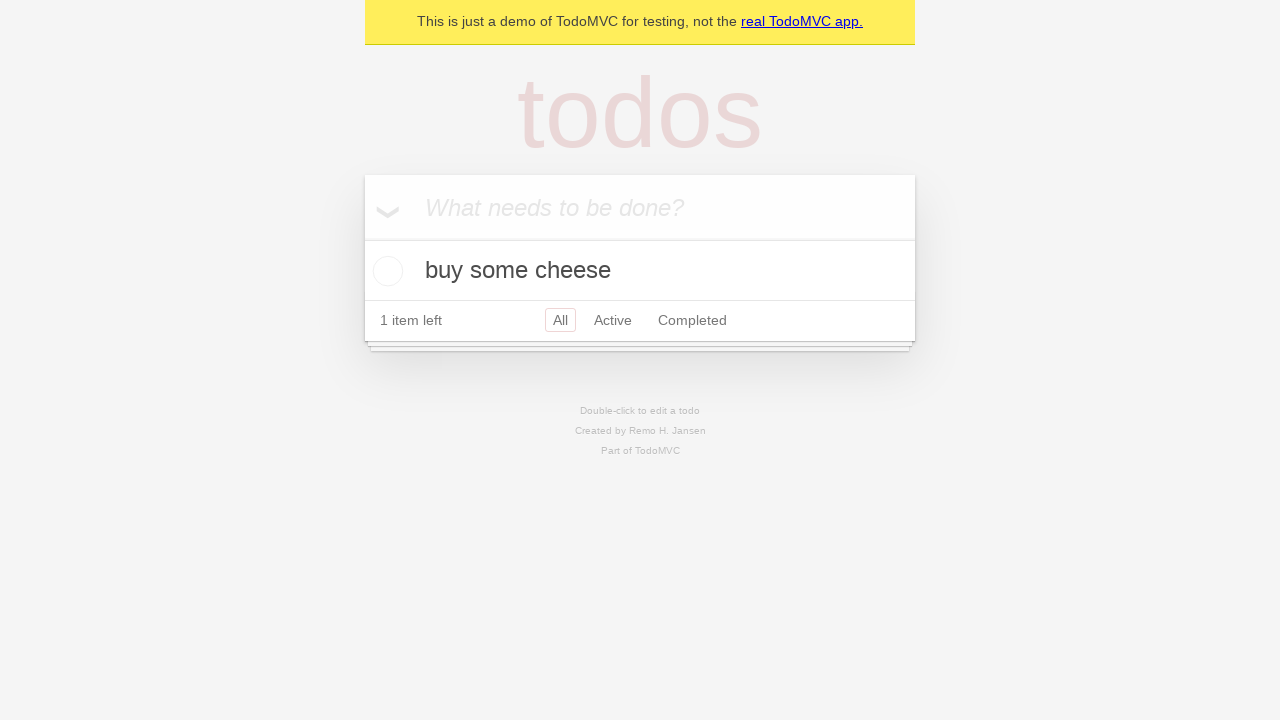

Filled new todo field with 'feed the cat' on .new-todo
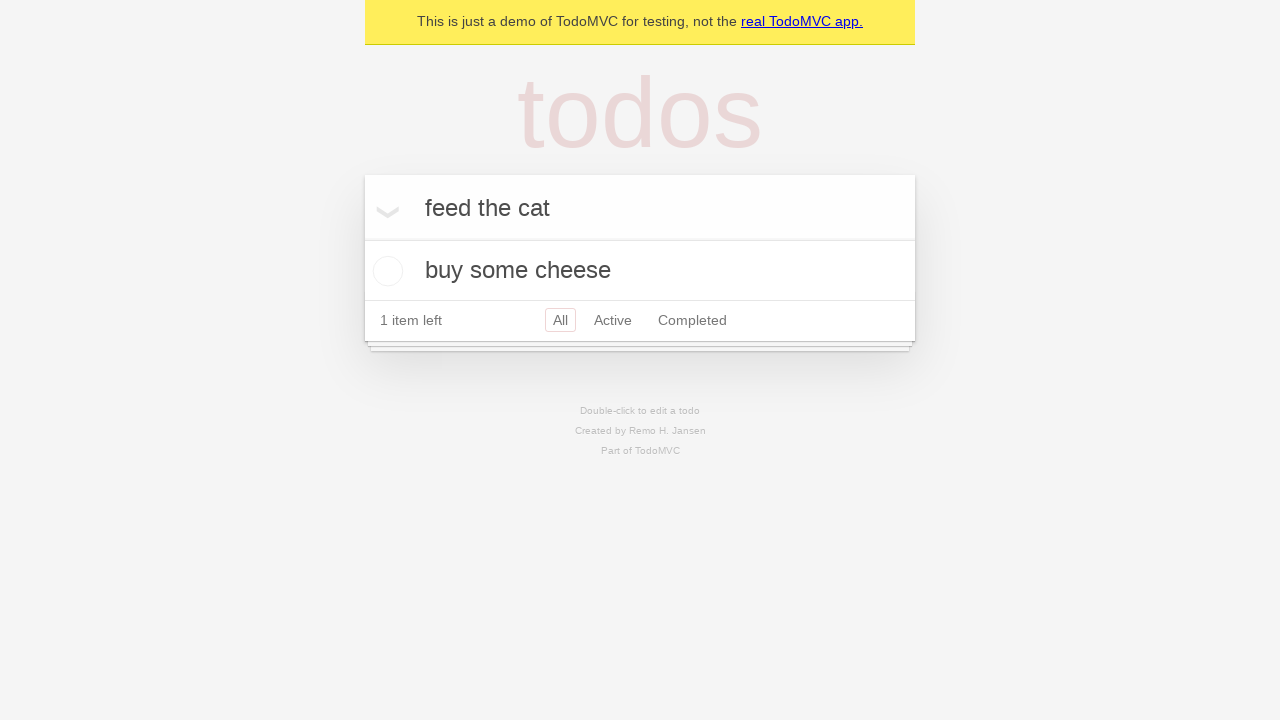

Pressed Enter to create second todo item on .new-todo
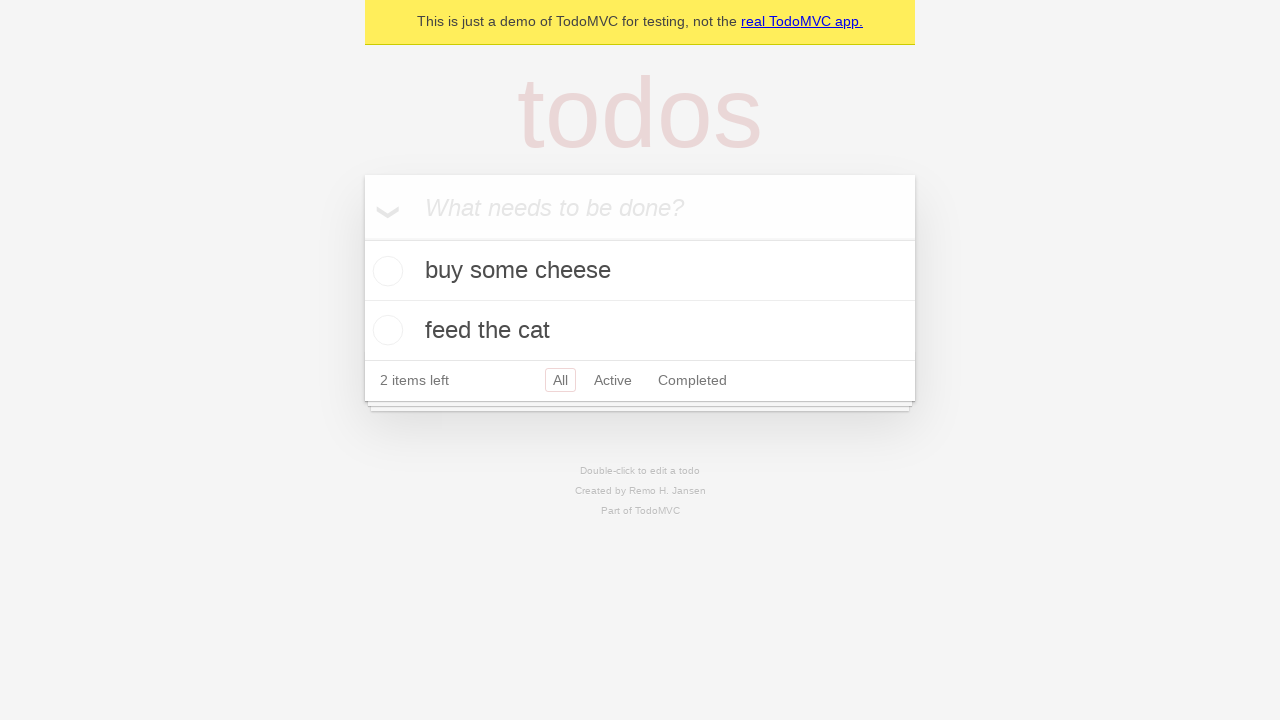

Checked toggle checkbox for first todo item to mark as complete at (385, 271) on .todo-list li >> nth=0 >> .toggle
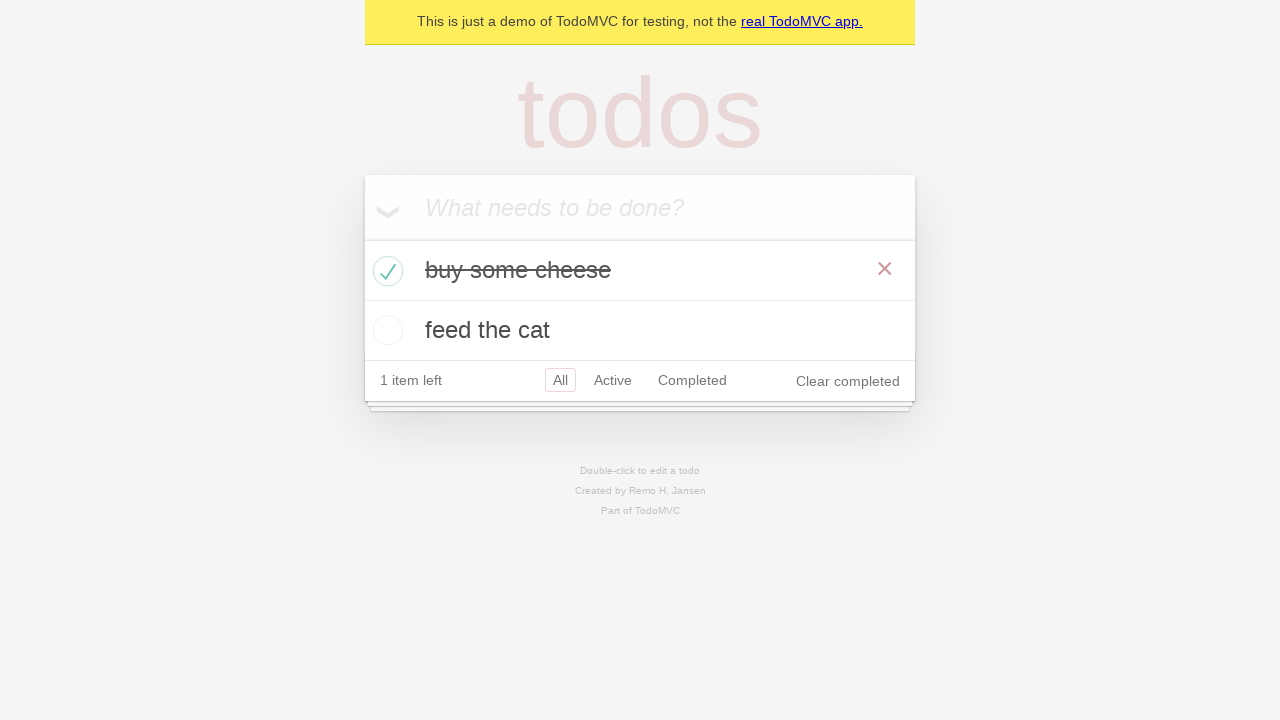

Unchecked toggle checkbox for first todo item to un-mark as complete at (385, 271) on .todo-list li >> nth=0 >> .toggle
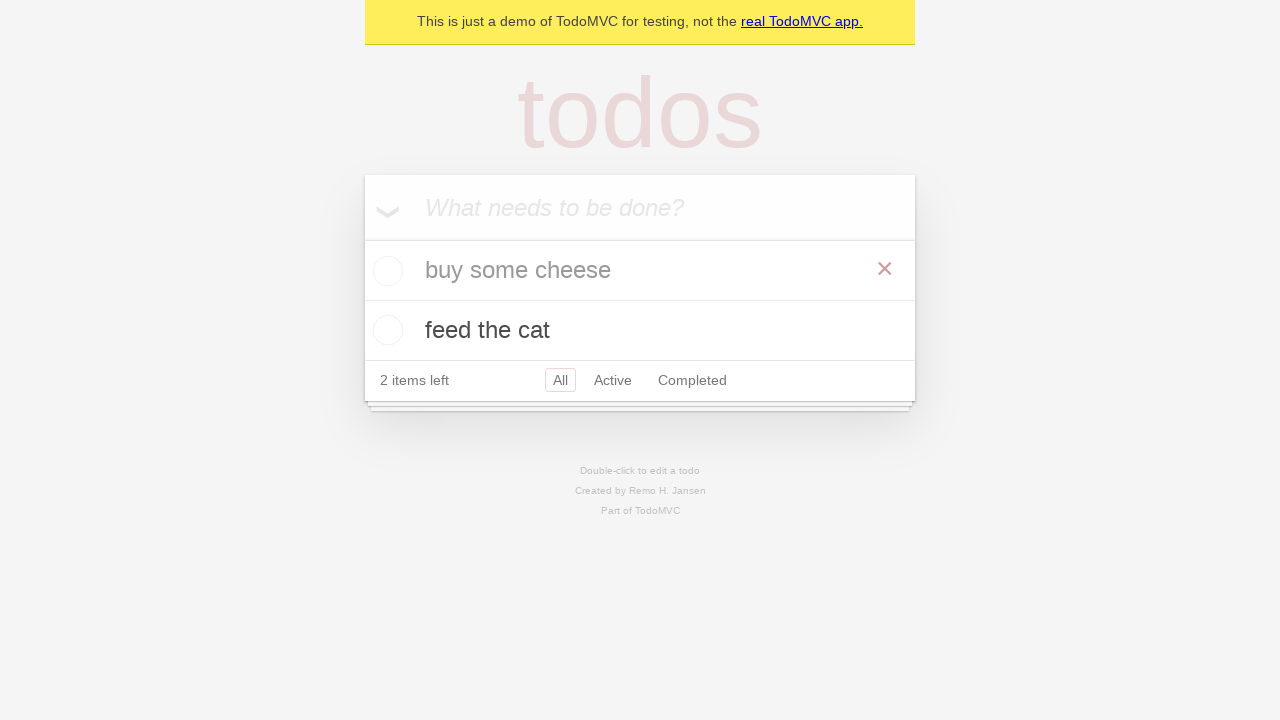

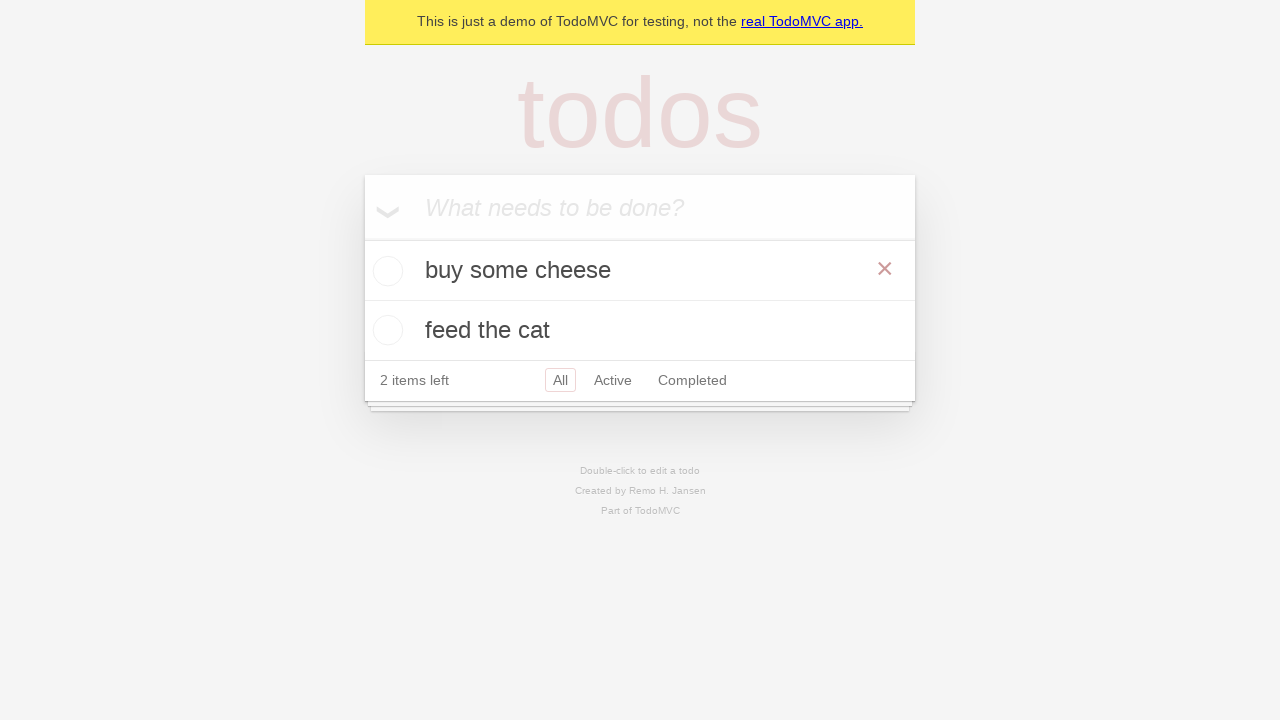